Tests the fast.com internet speed test by waiting for the speed measurement to complete and verifying the speed value and units are displayed, then clicking the refresh button to run another test.

Starting URL: https://www.fast.com

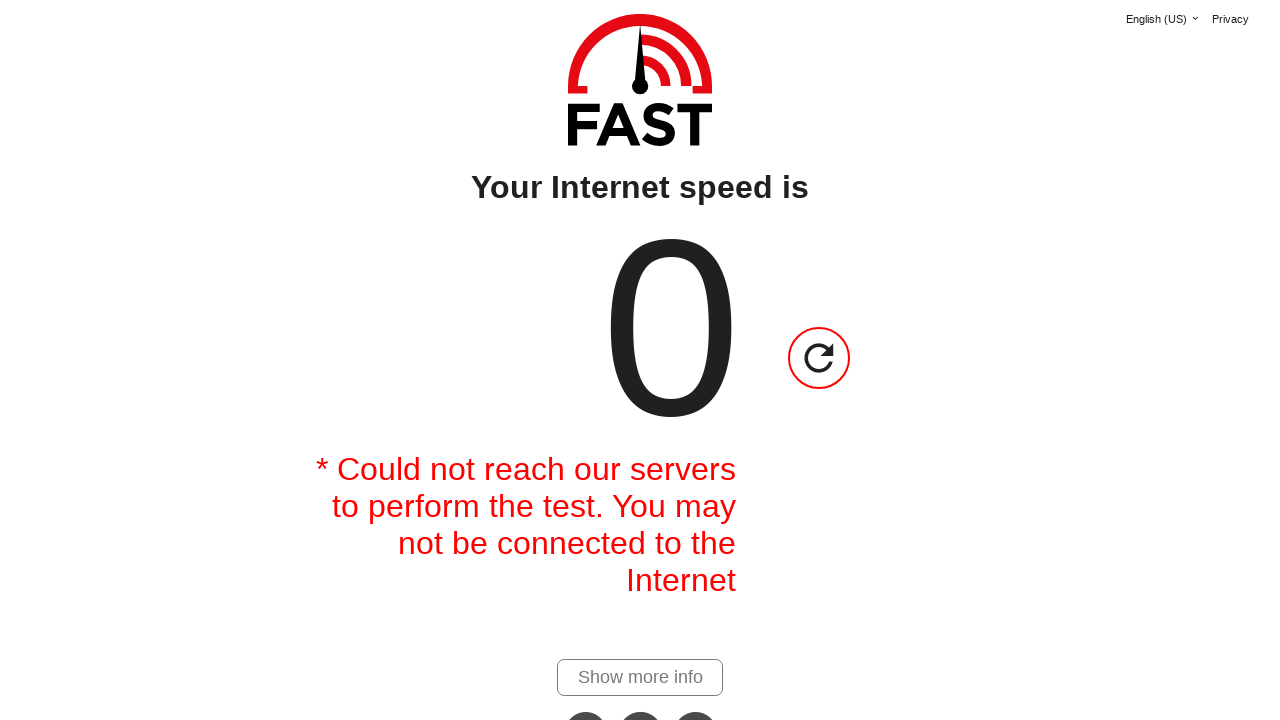

Waited for speed value to become visible
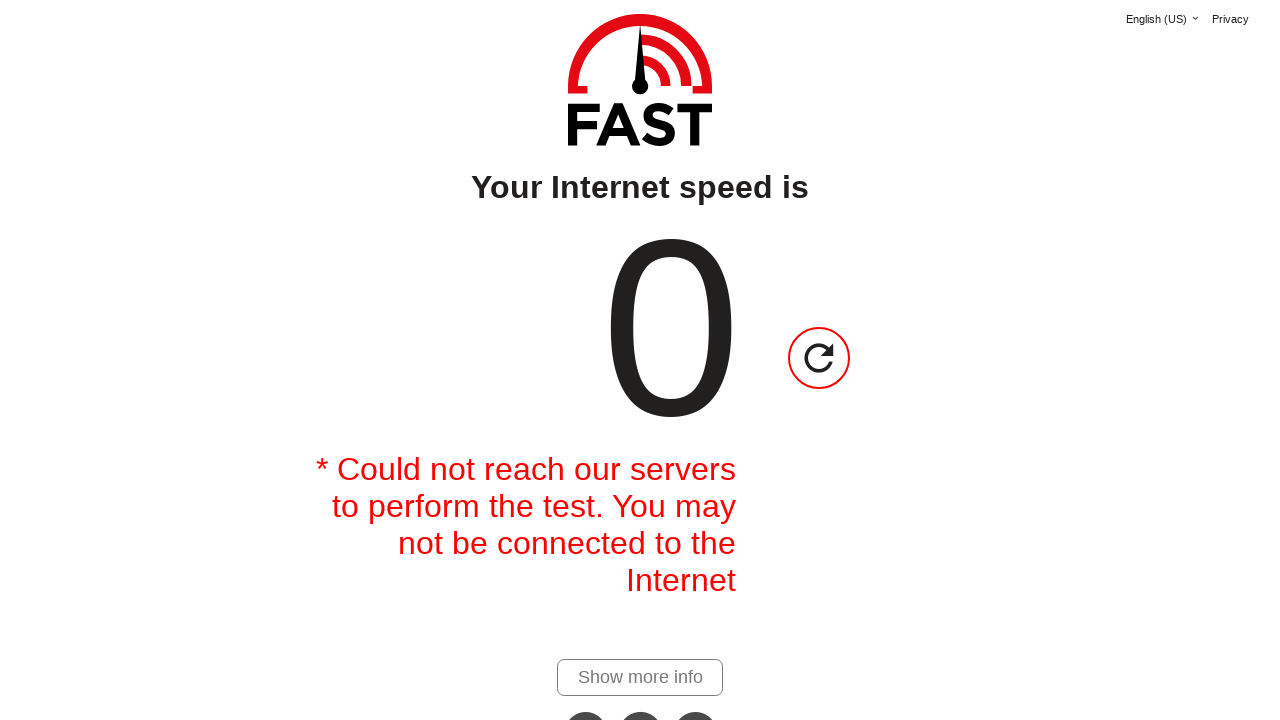

Waited for speed units to become visible
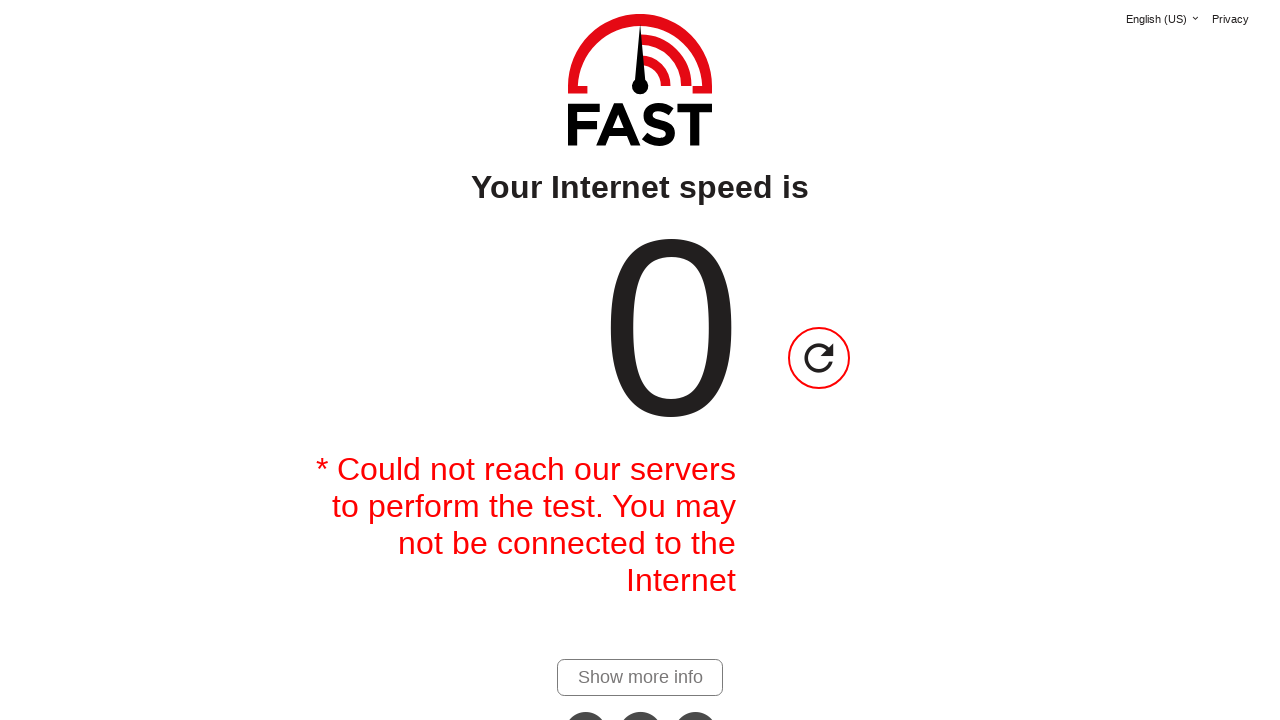

Waited 5 seconds for speed test to stabilize
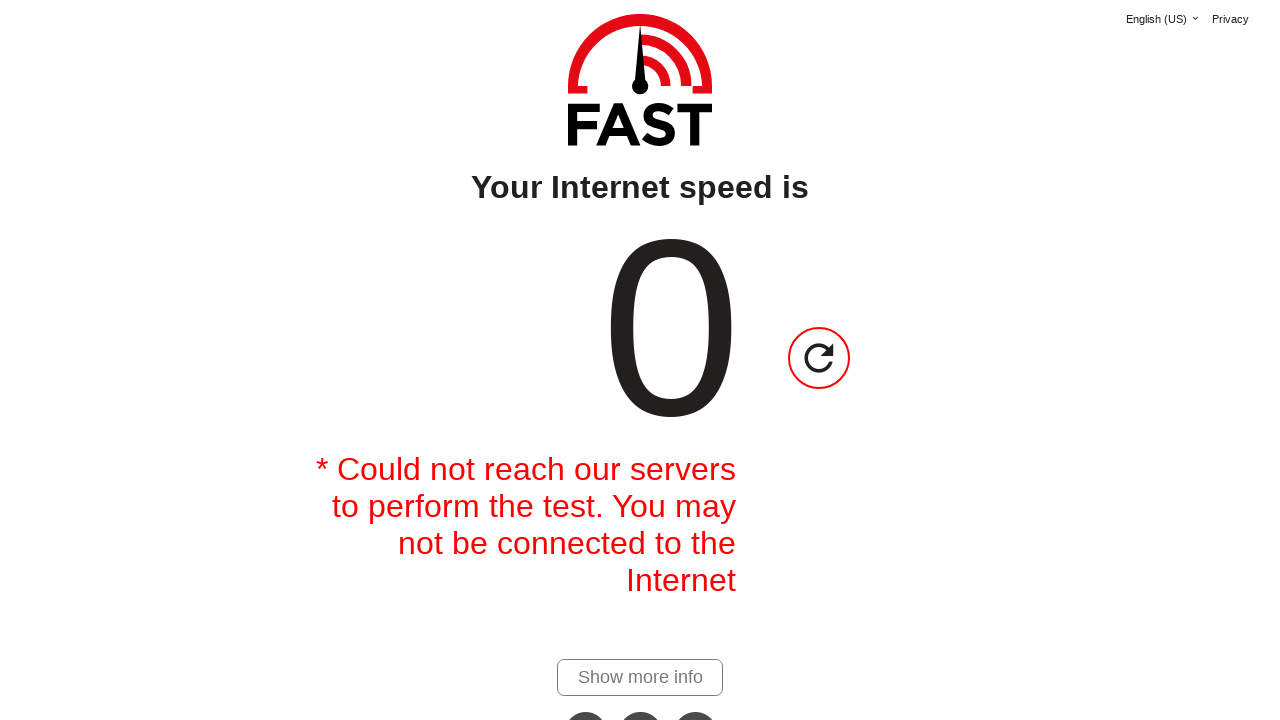

Clicked refresh button to run another speed test at (819, 358) on #speed-progress-indicator
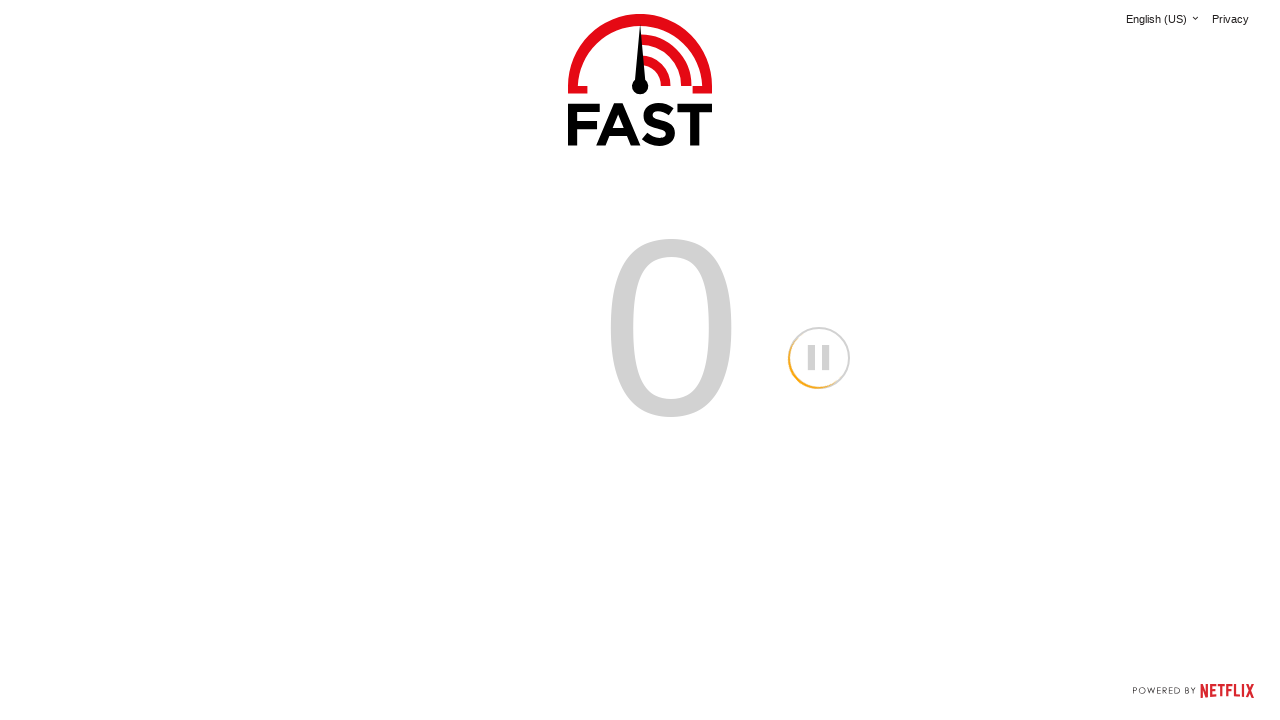

Waited for new speed test to complete and display value
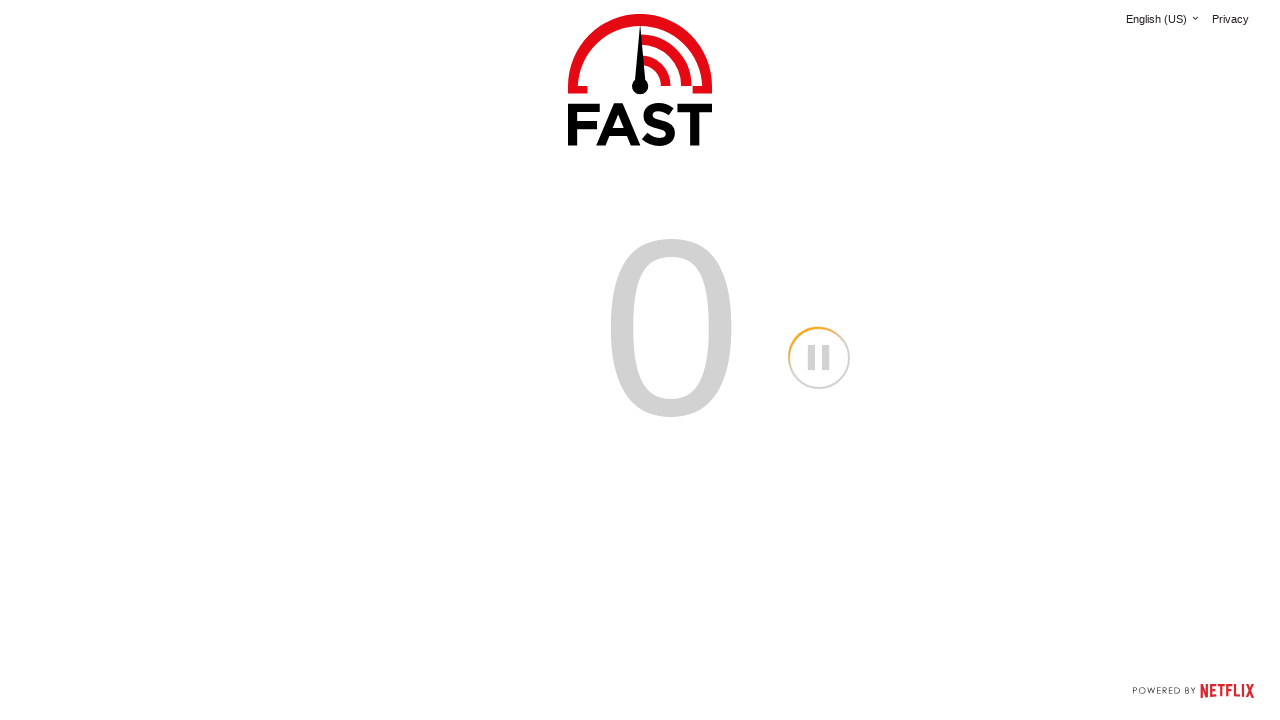

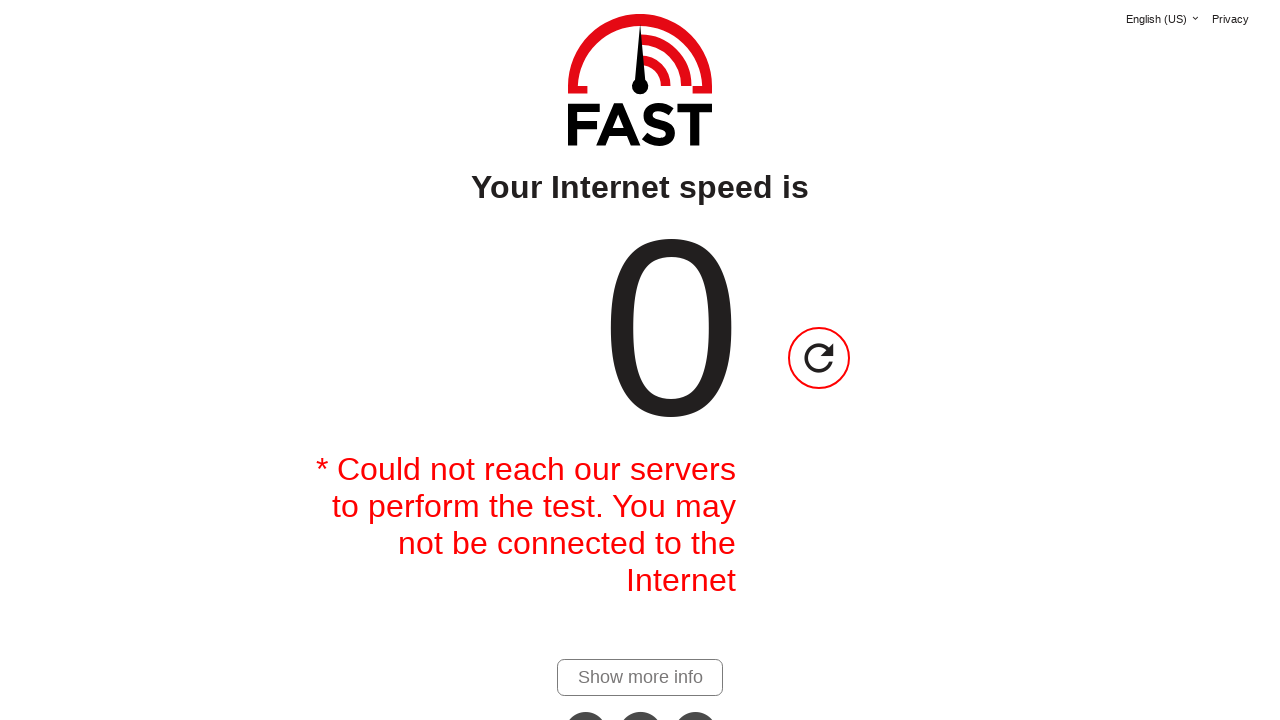